Tests the AngularJS homepage todo list functionality by adding a new todo item, verifying it appears in the list, and marking it as complete.

Starting URL: https://angularjs.org

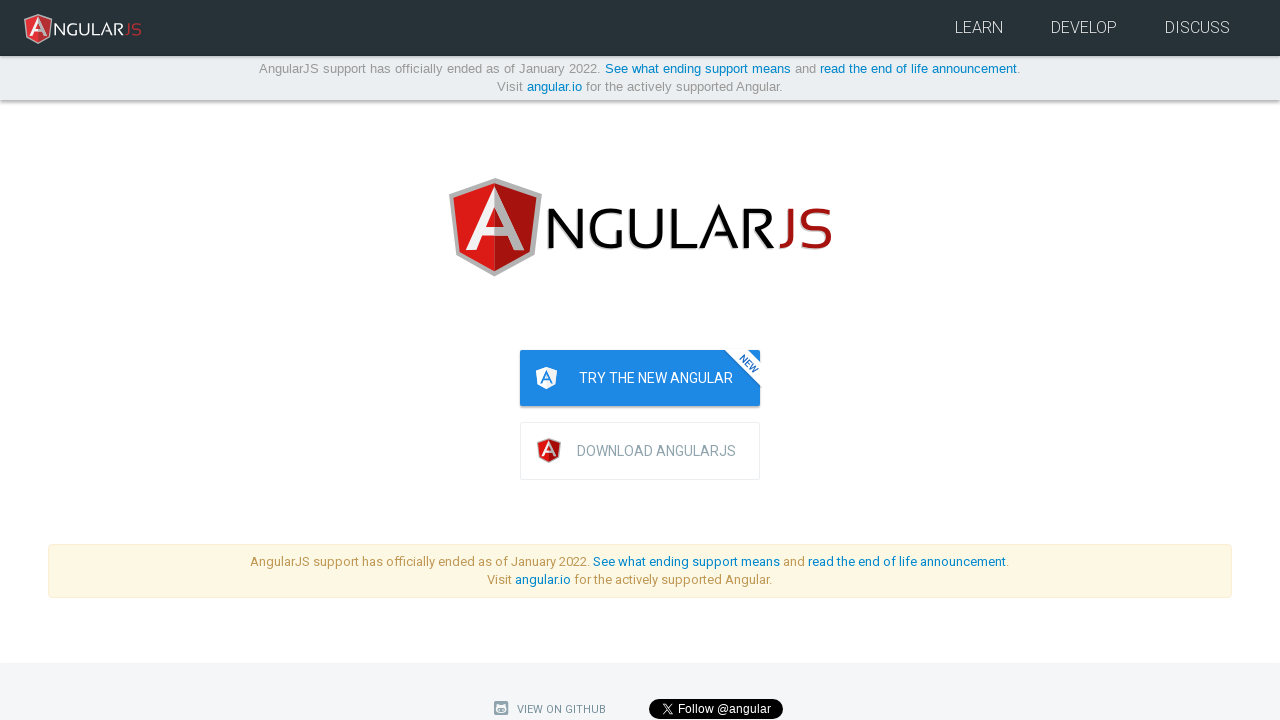

Filled todo input field with 'write first protractor test' on [ng-model='todoList.todoText']
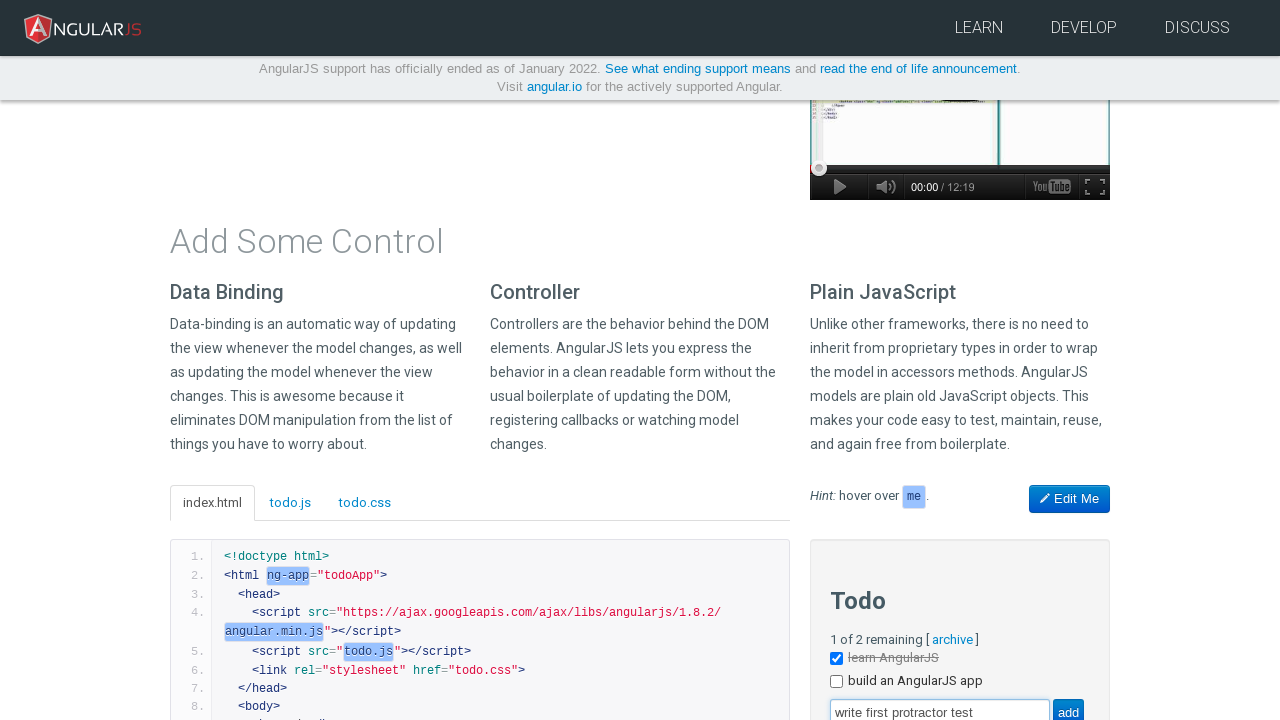

Clicked add button to create new todo at (1068, 706) on [value='add']
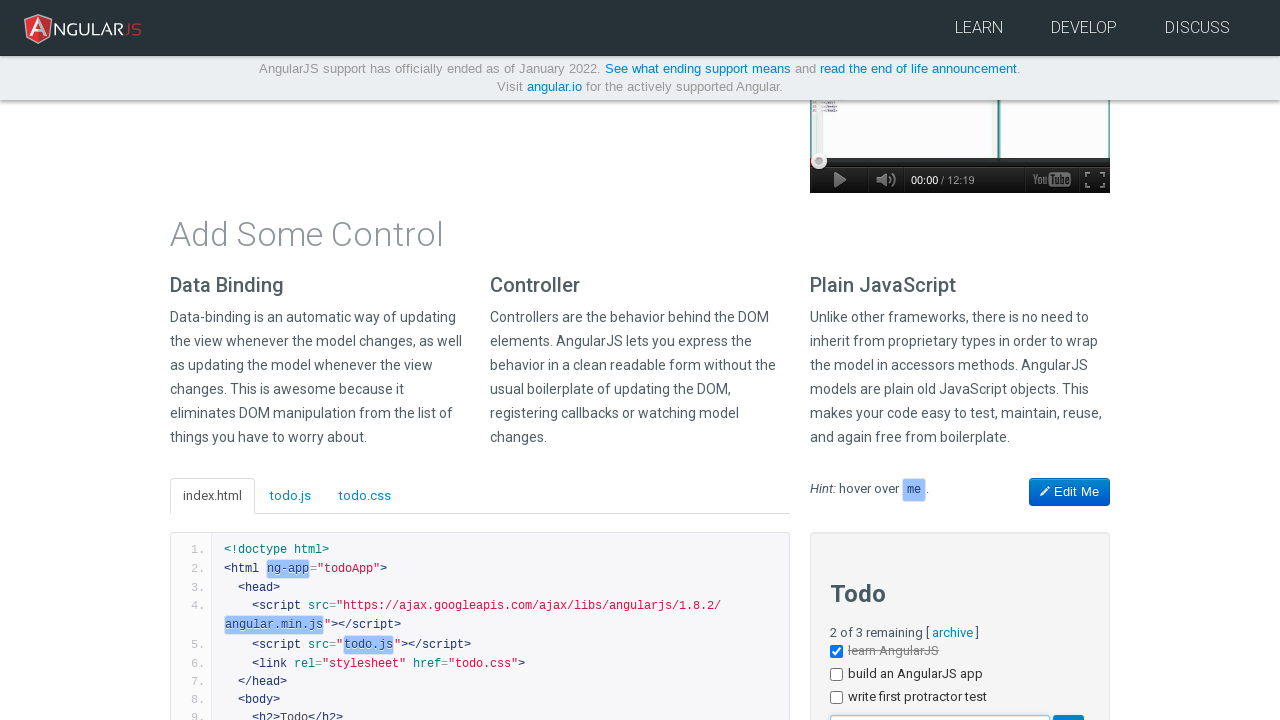

New todo item appeared in the list
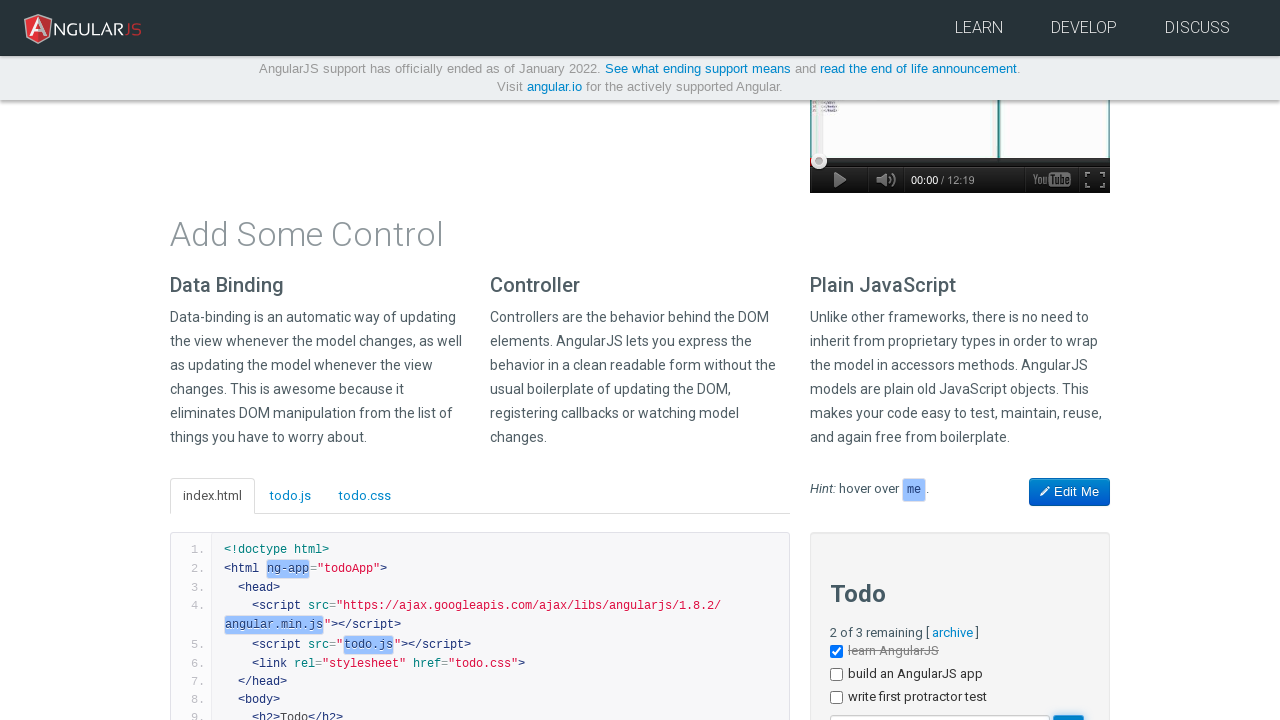

Clicked checkbox on the newly added todo to mark as complete at (836, 698) on [ng-repeat='todo in todoList.todos'] >> nth=2 >> input[type='checkbox']
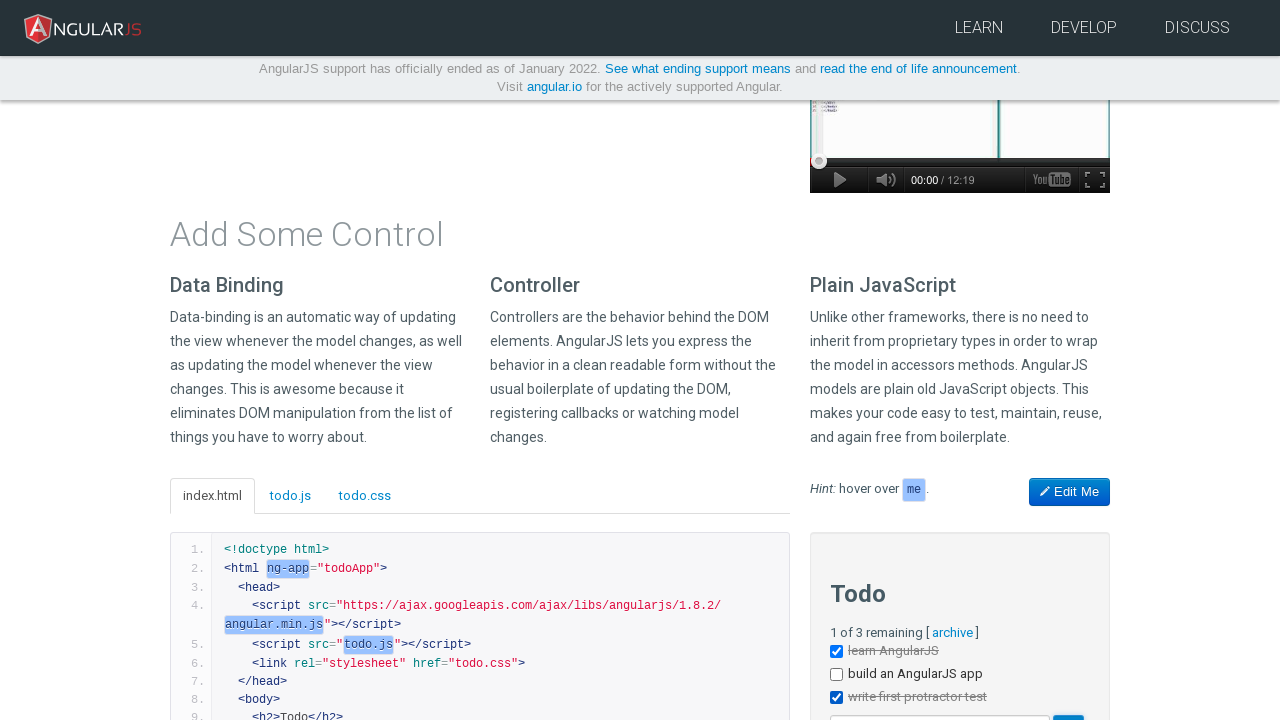

Verified completed todo is marked with done-true class
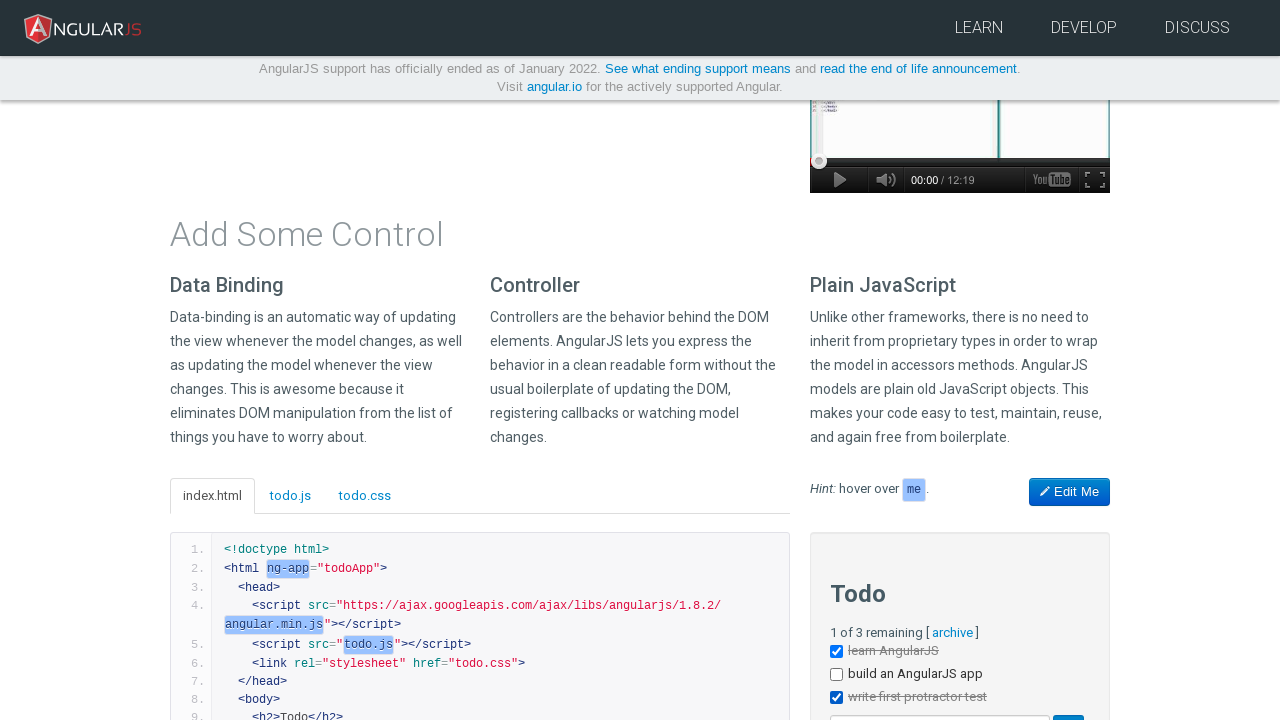

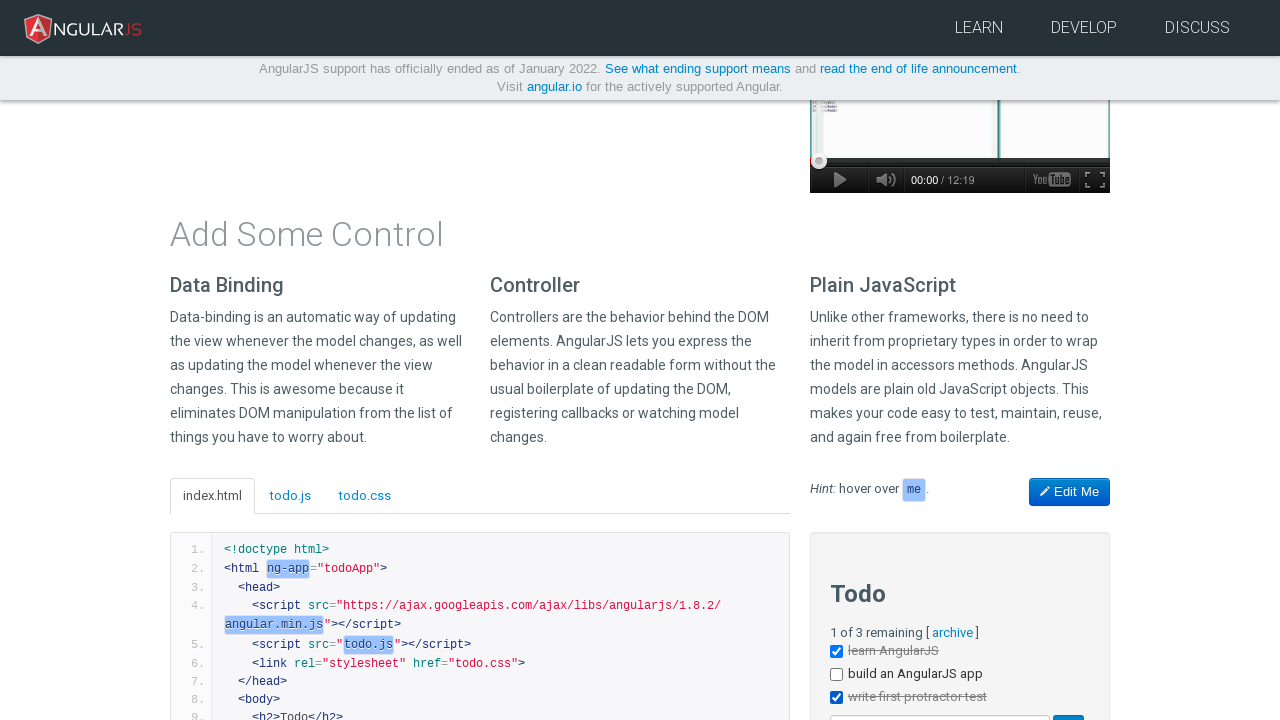